Tests iframe handling by switching to an iframe, clicking a "Toggle" link inside it, and then switching back to the main content

Starting URL: https://www.automationtesting.co.uk/iframes.html

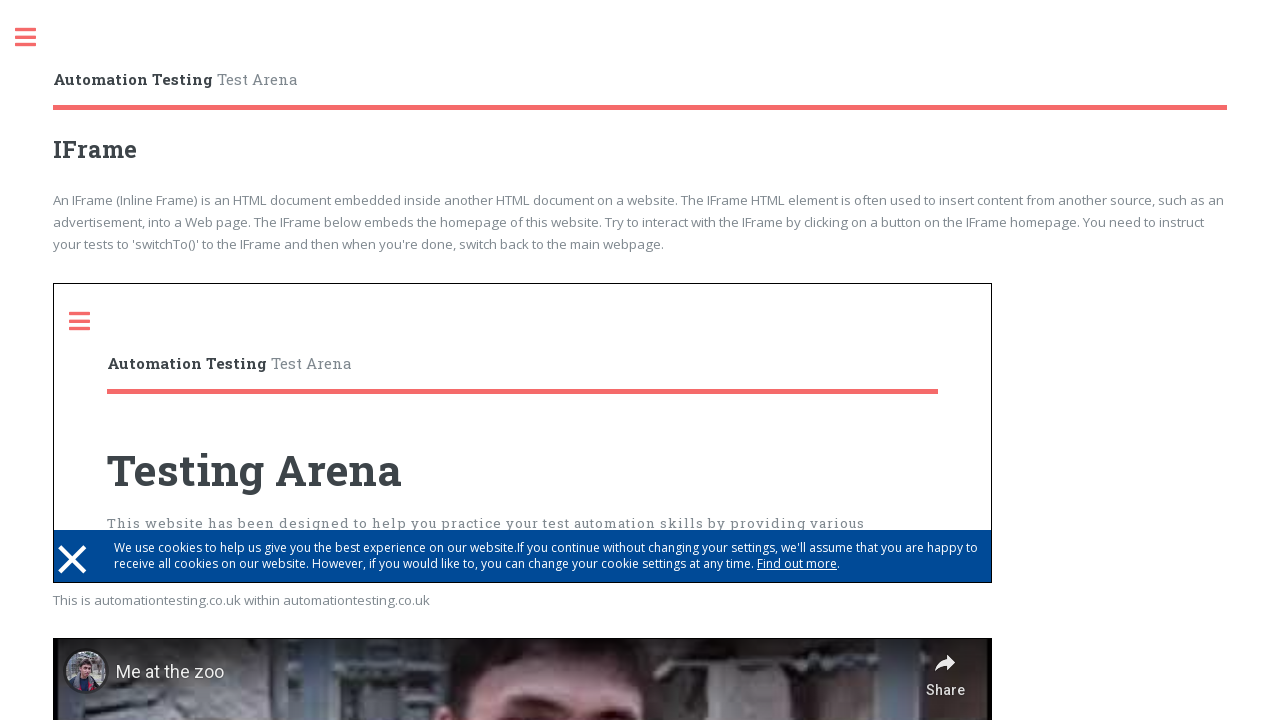

Retrieved all iframes on the page
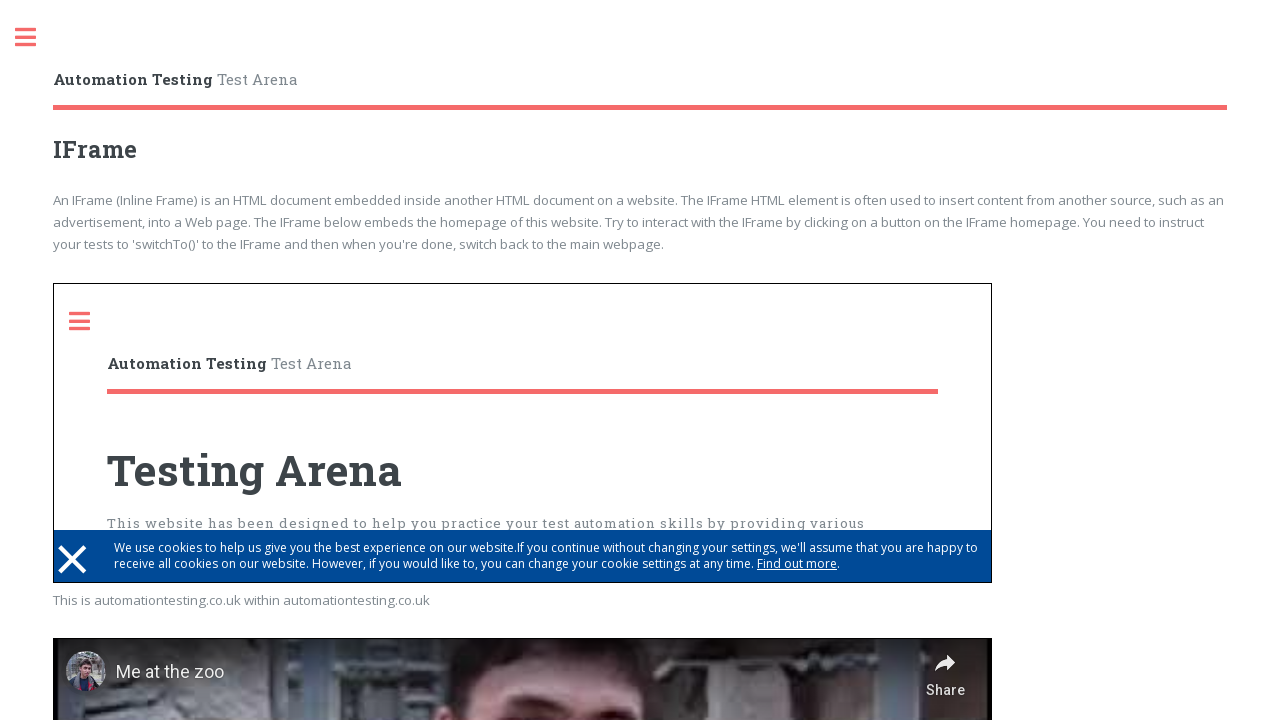

Selected the first iframe on the page
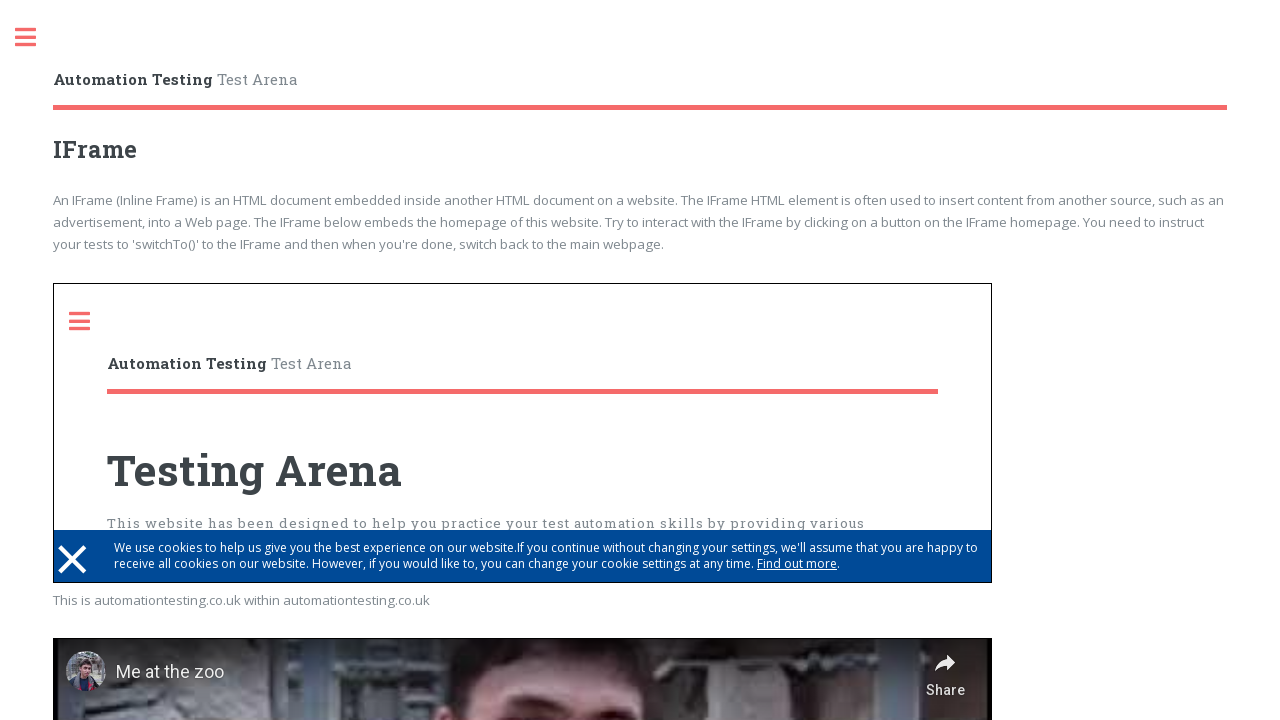

Clicked the 'Toggle' link inside the iframe at (90, 321) on iframe >> nth=0 >> internal:control=enter-frame >> internal:role=link[name="Togg
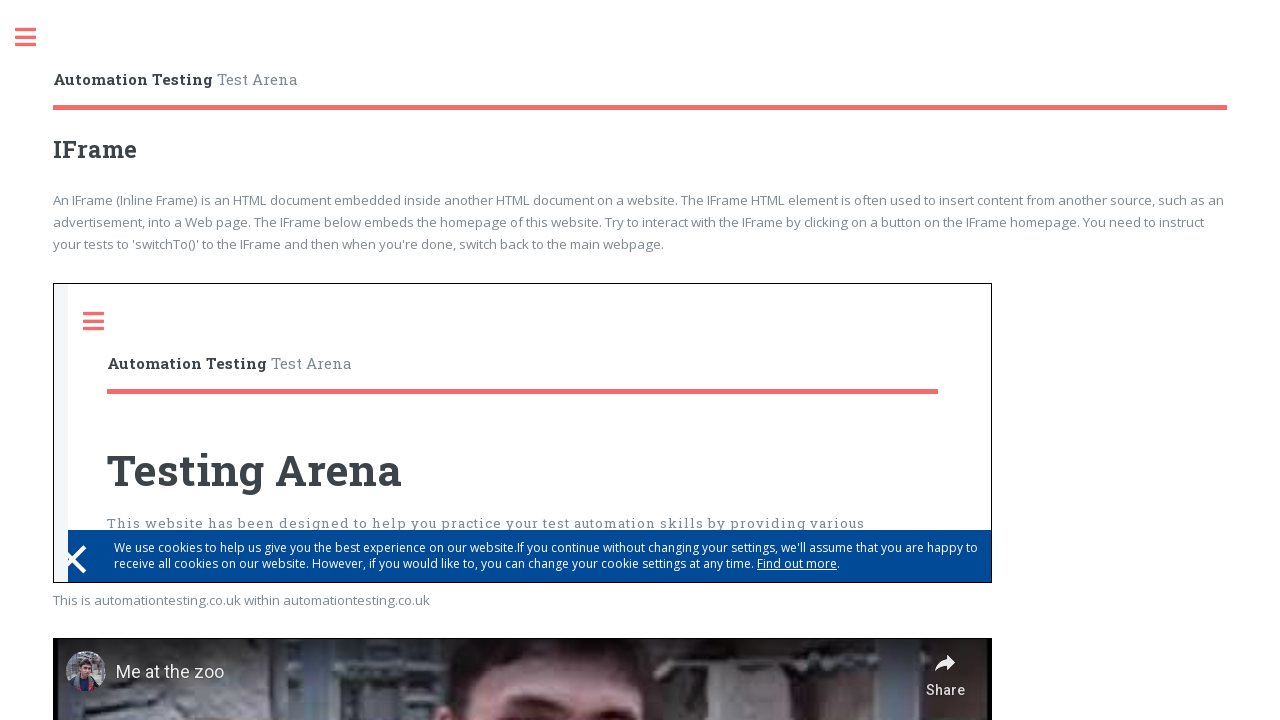

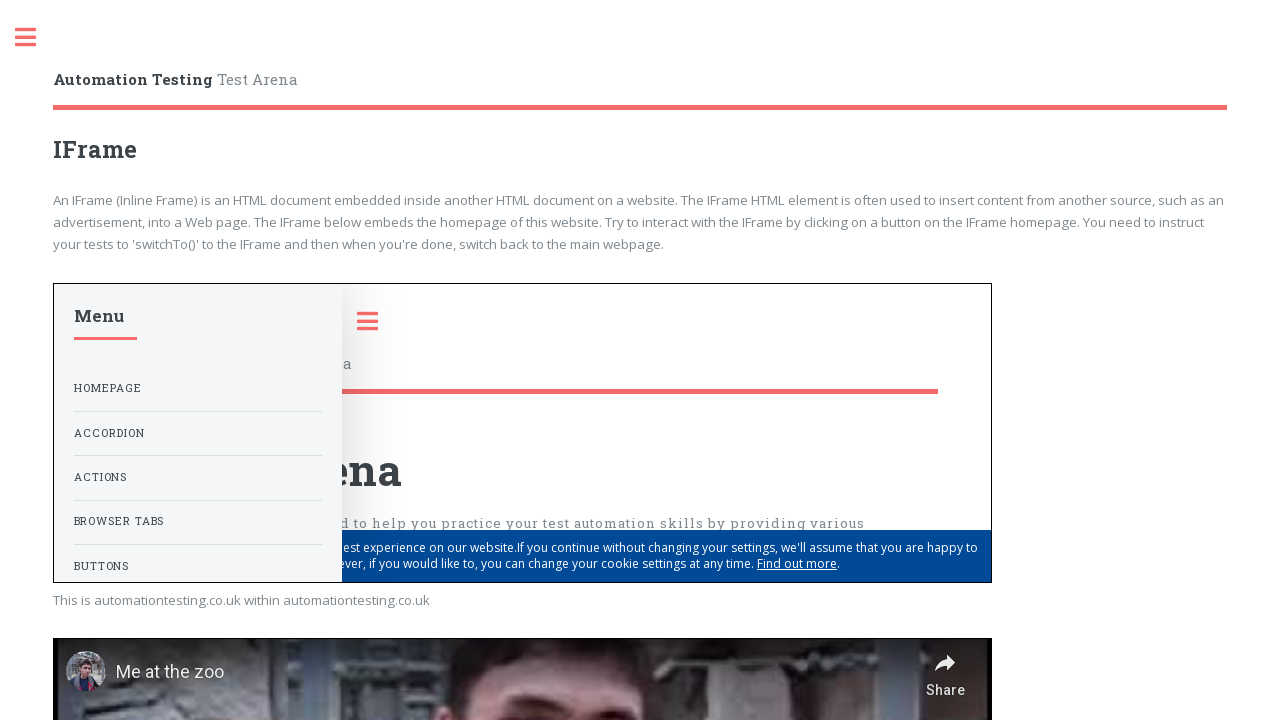